Tests dropdown selection functionality by selecting a country (Bahrain) from a dropdown menu using its value attribute.

Starting URL: https://www.globalsqa.com/demo-site/select-dropdown-menu/

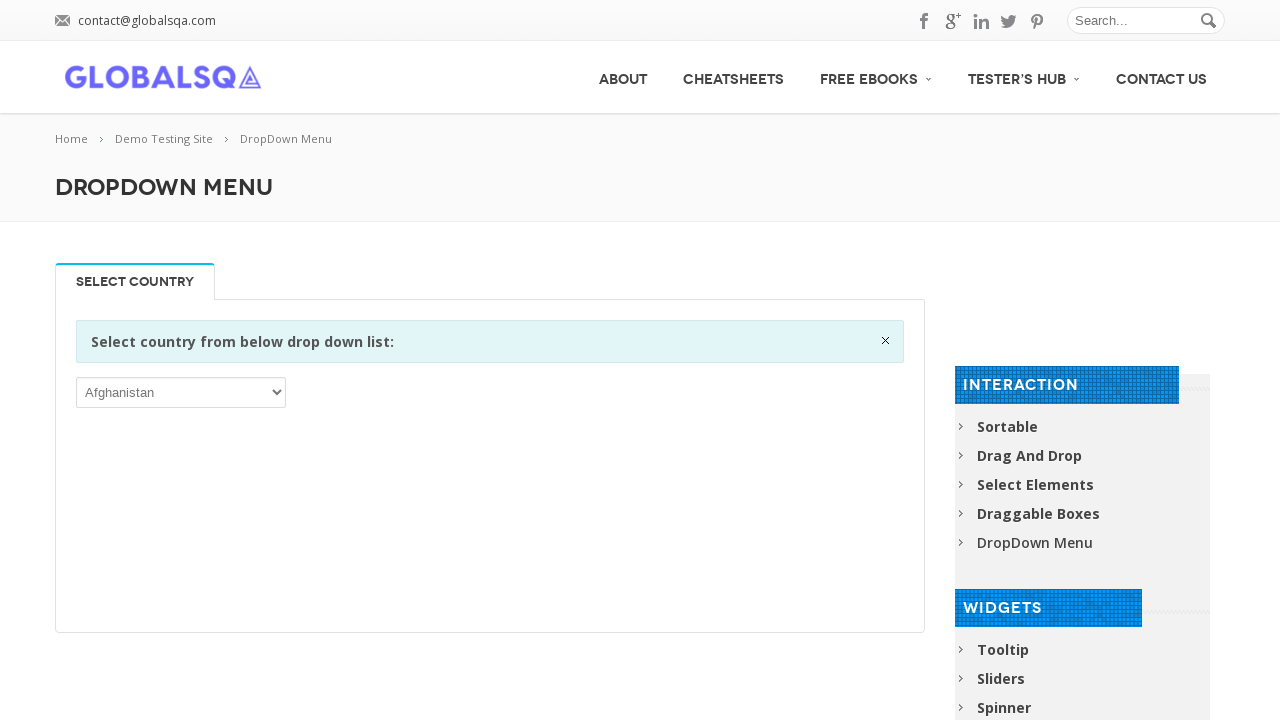

Navigated to dropdown menu demo page
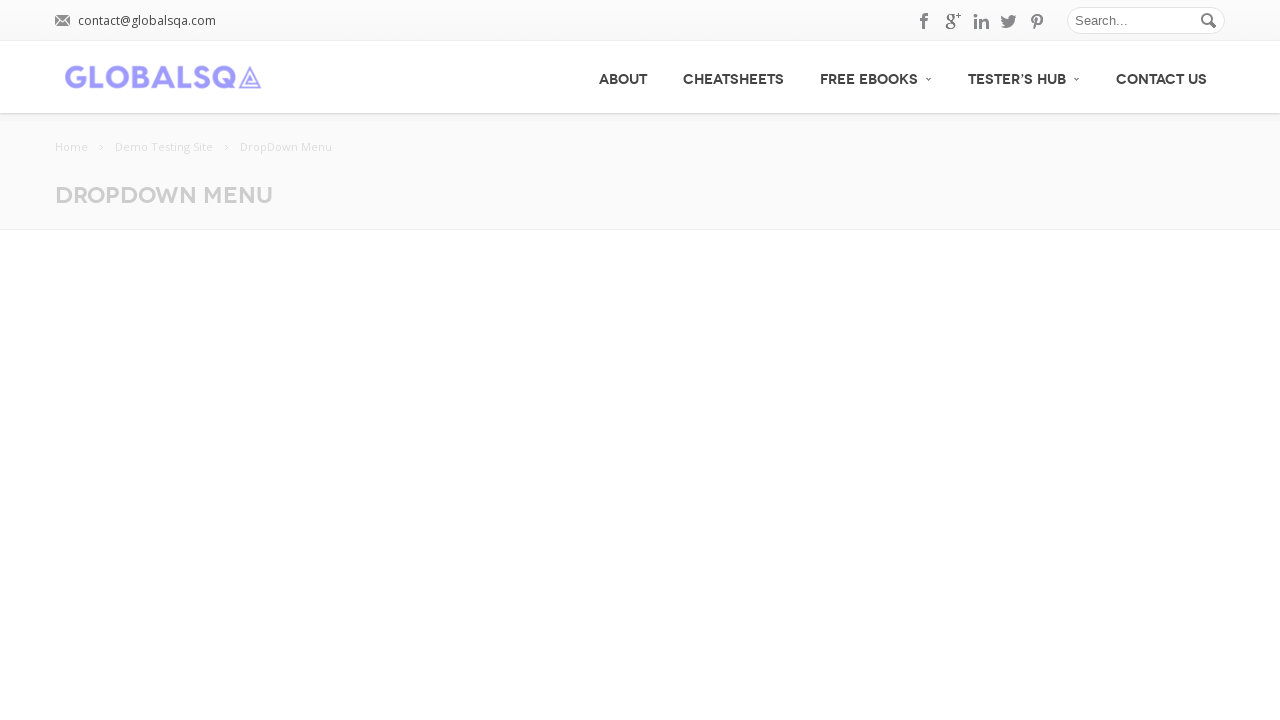

Selected Bahrain (BHR) from country dropdown on //div[contains(@class,'single_tab_div resp-tab-content')]//select[1]
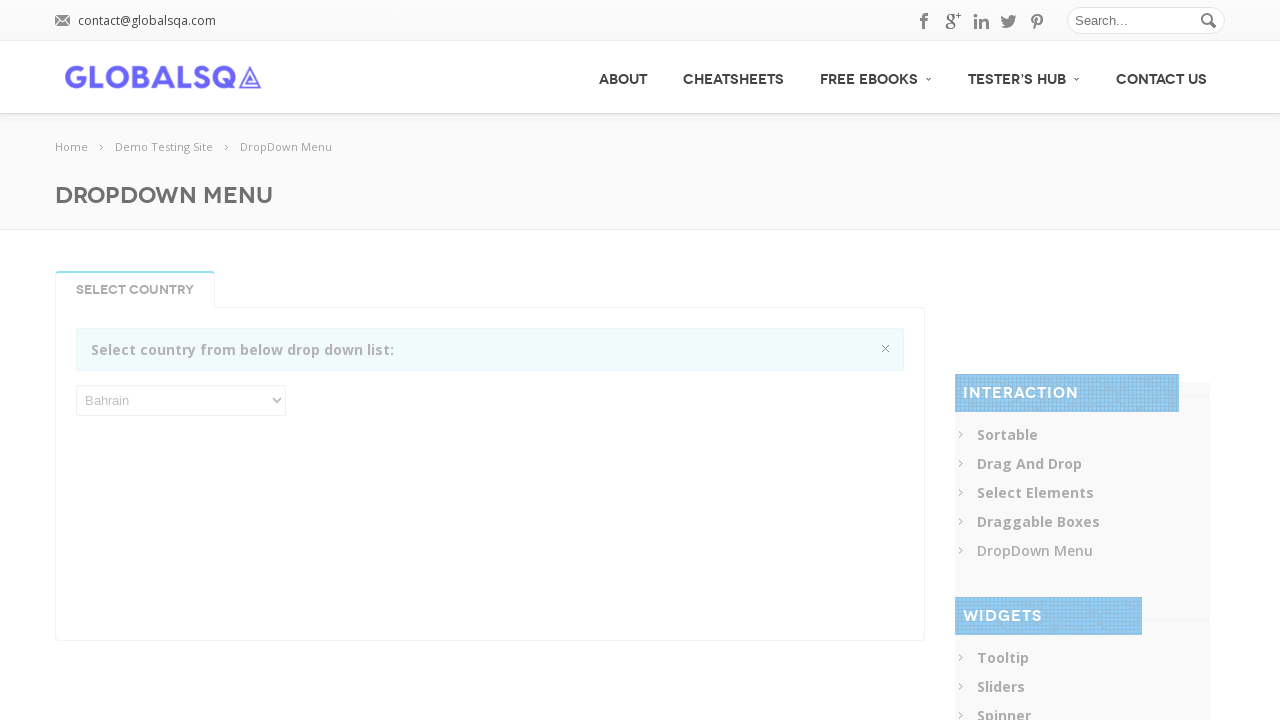

Waited 1 second to verify dropdown selection
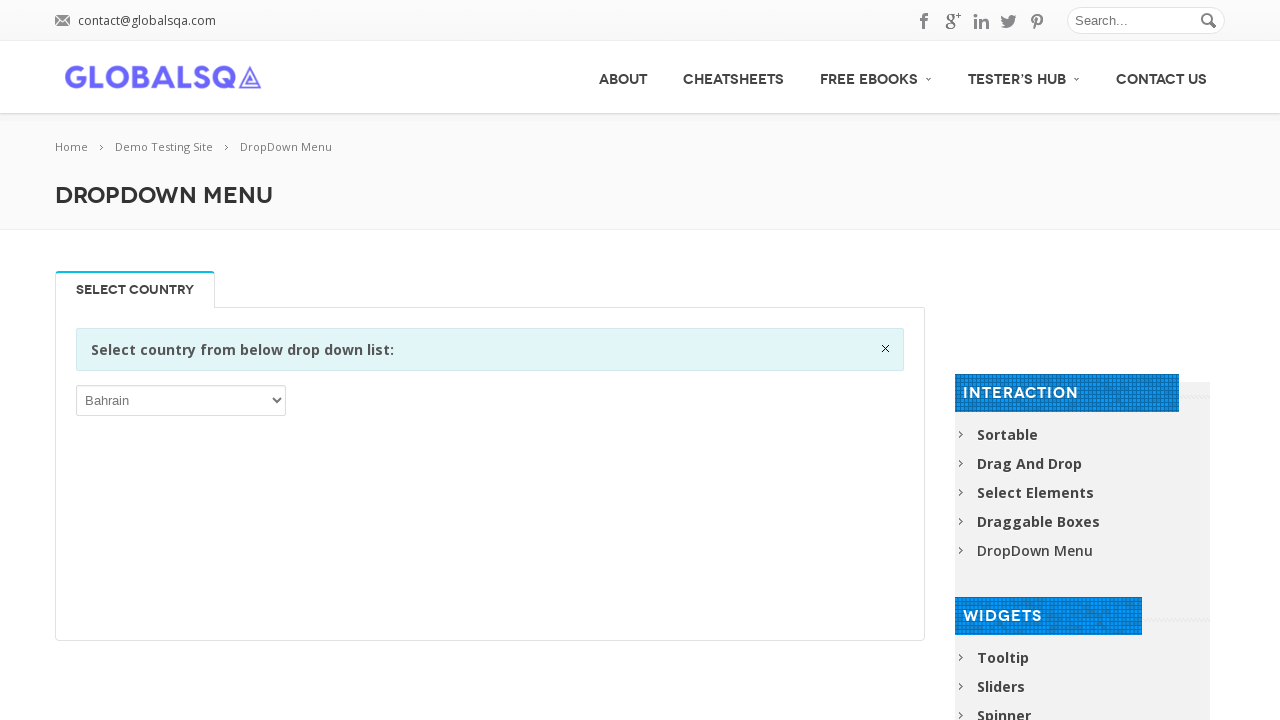

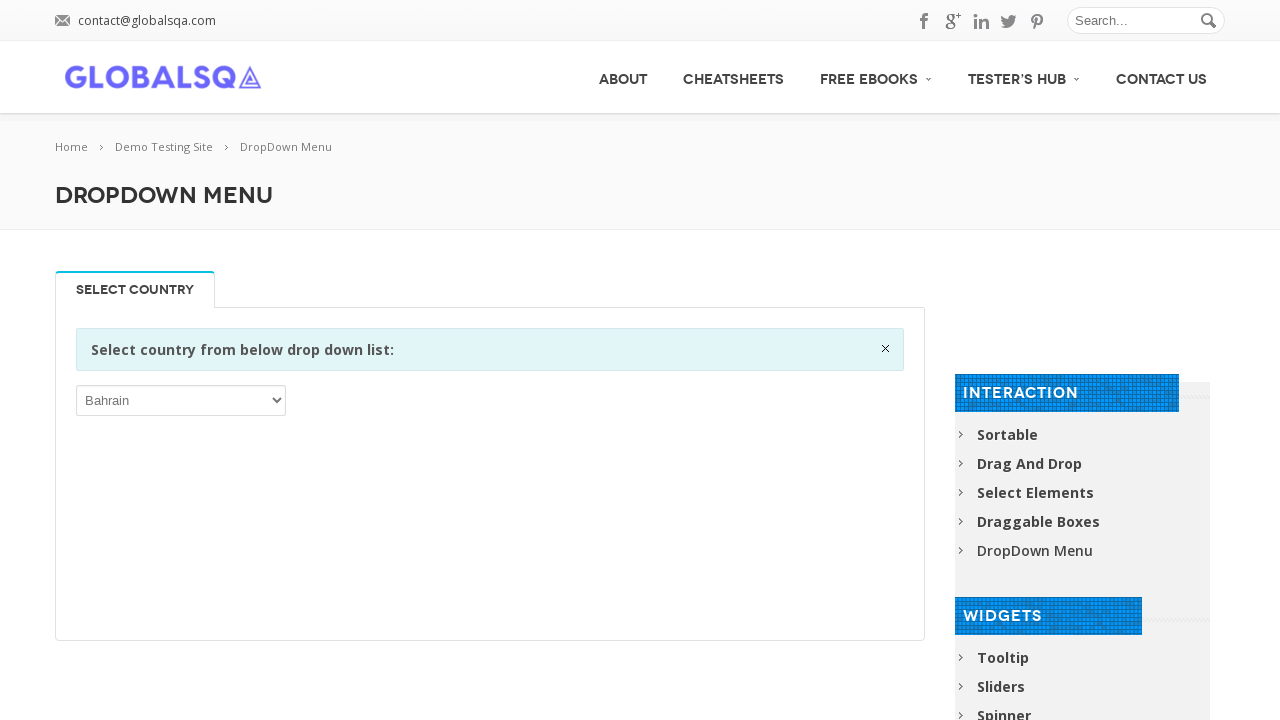